Navigates to RedBus homepage and verifies that the correct page title is displayed, confirming the welcome page loads successfully.

Starting URL: https://www.redbus.in/

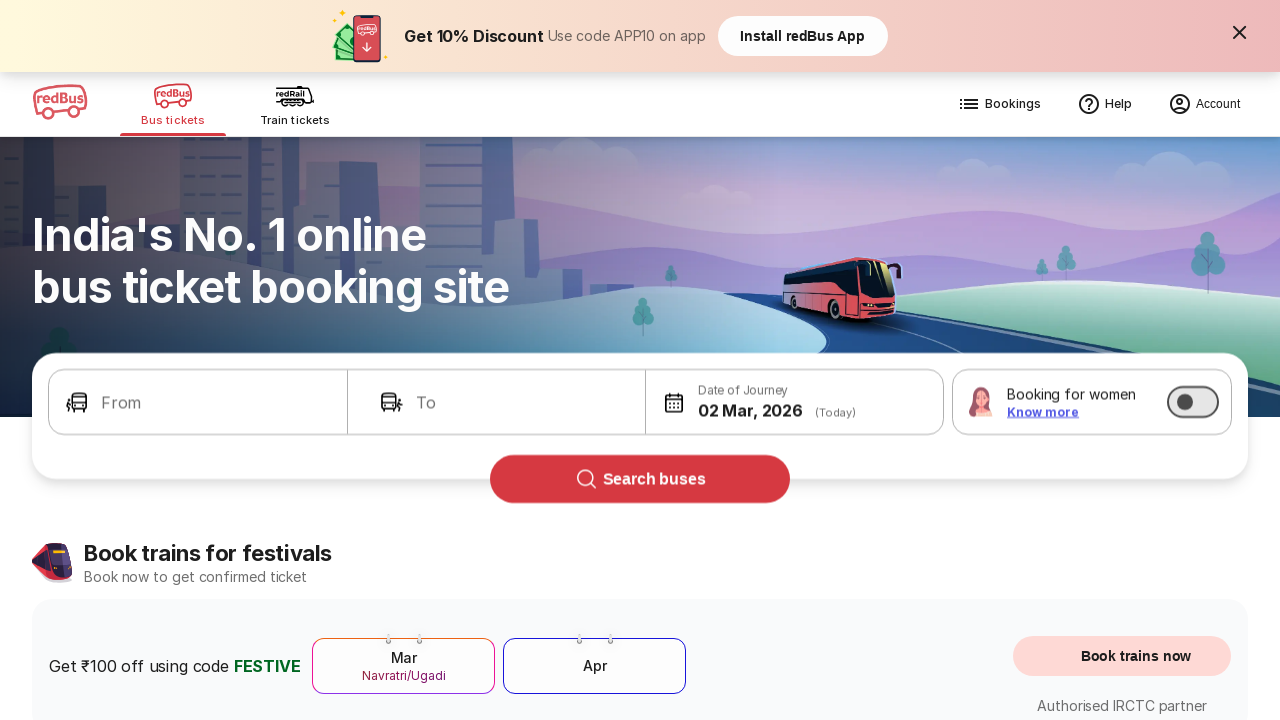

Retrieved page title
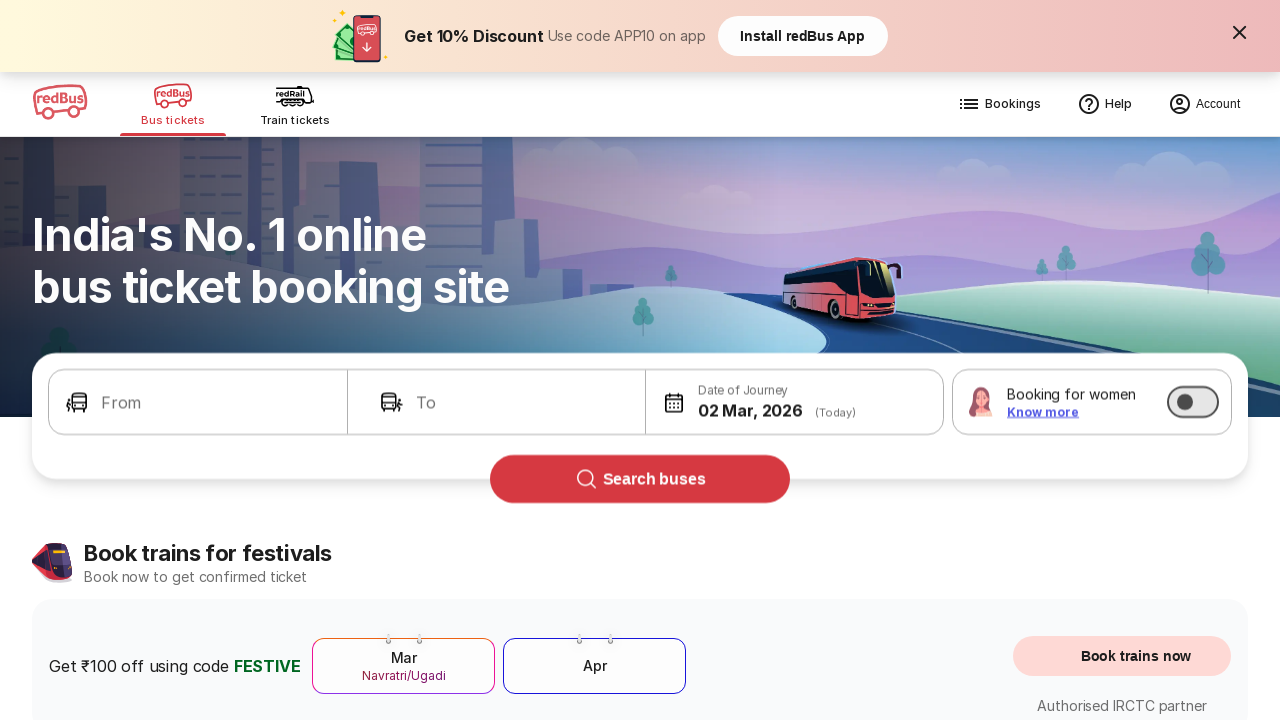

Page title does not match expected value - verification failed
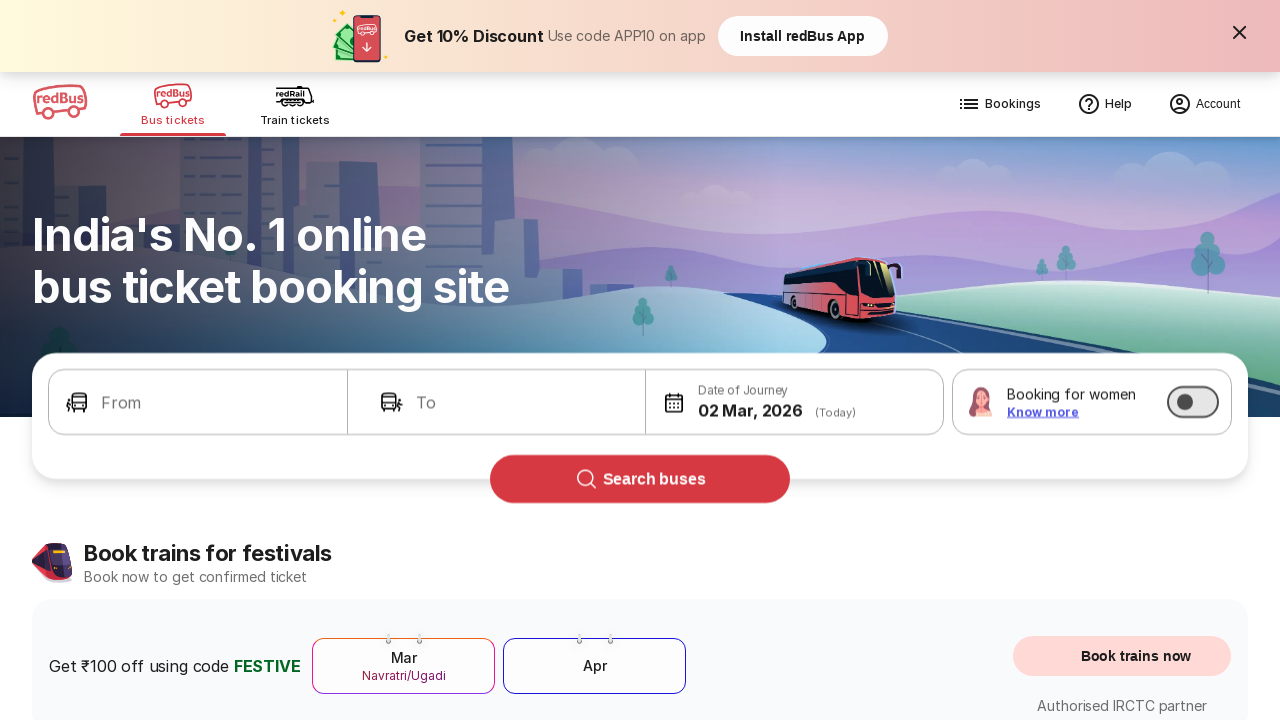

Waited for page to reach networkidle load state
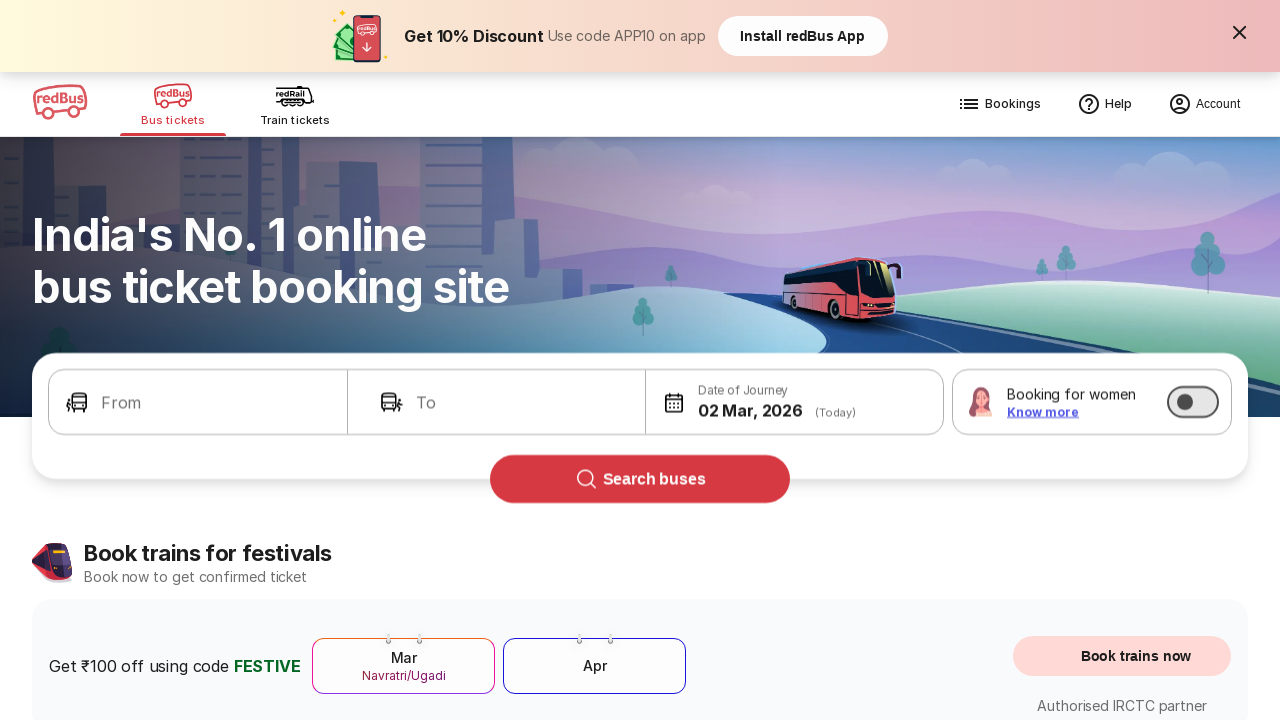

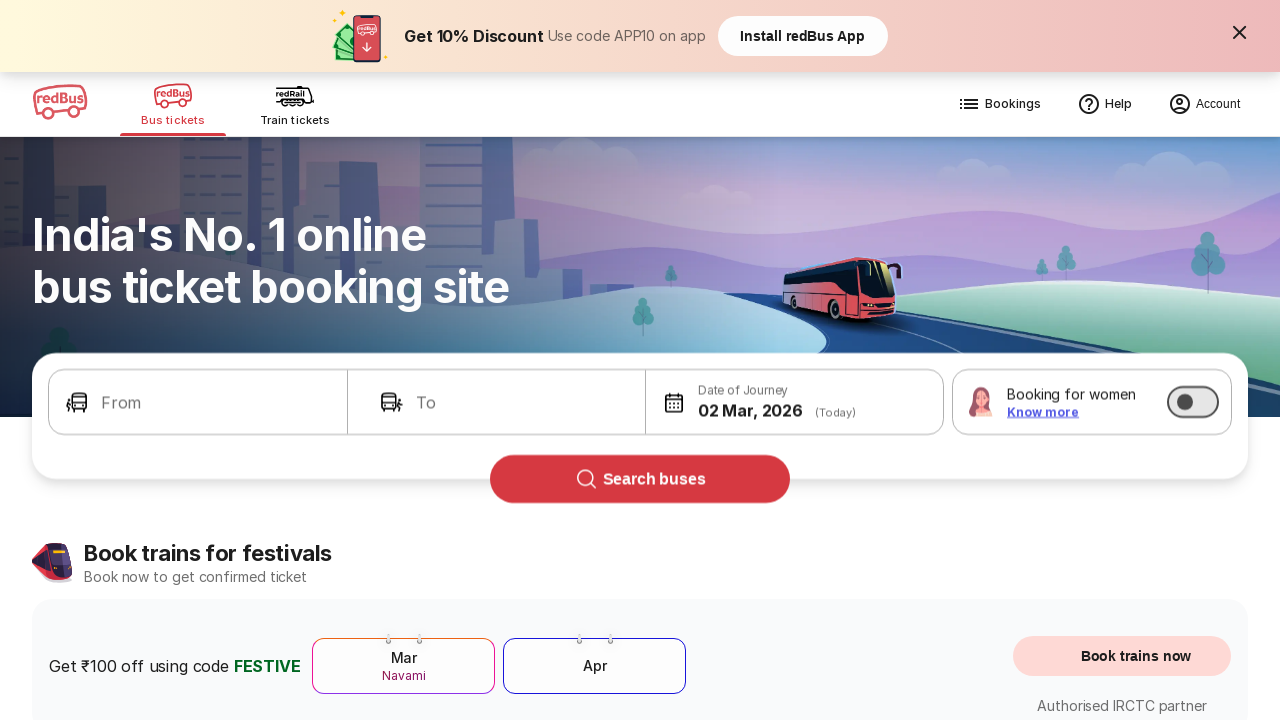